Verifies that the page title of Software Test Academy website is correct

Starting URL: https://www.swtestacademy.com

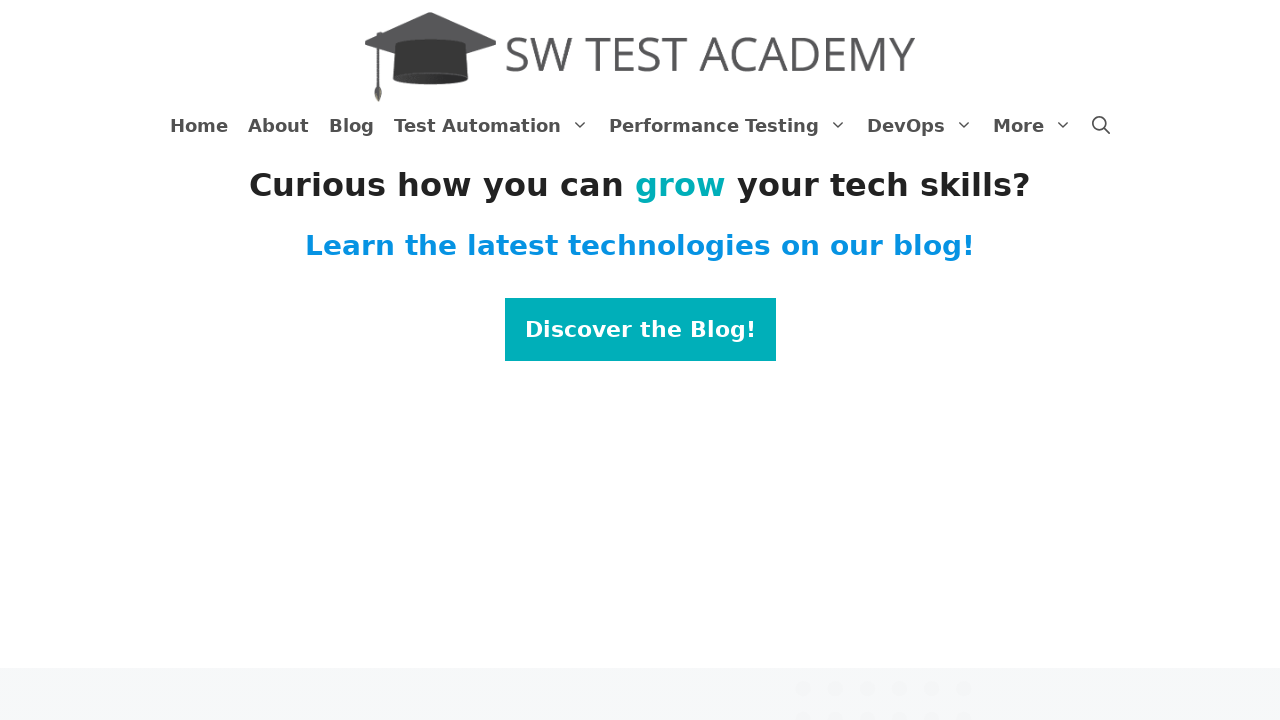

Navigated to Software Test Academy website
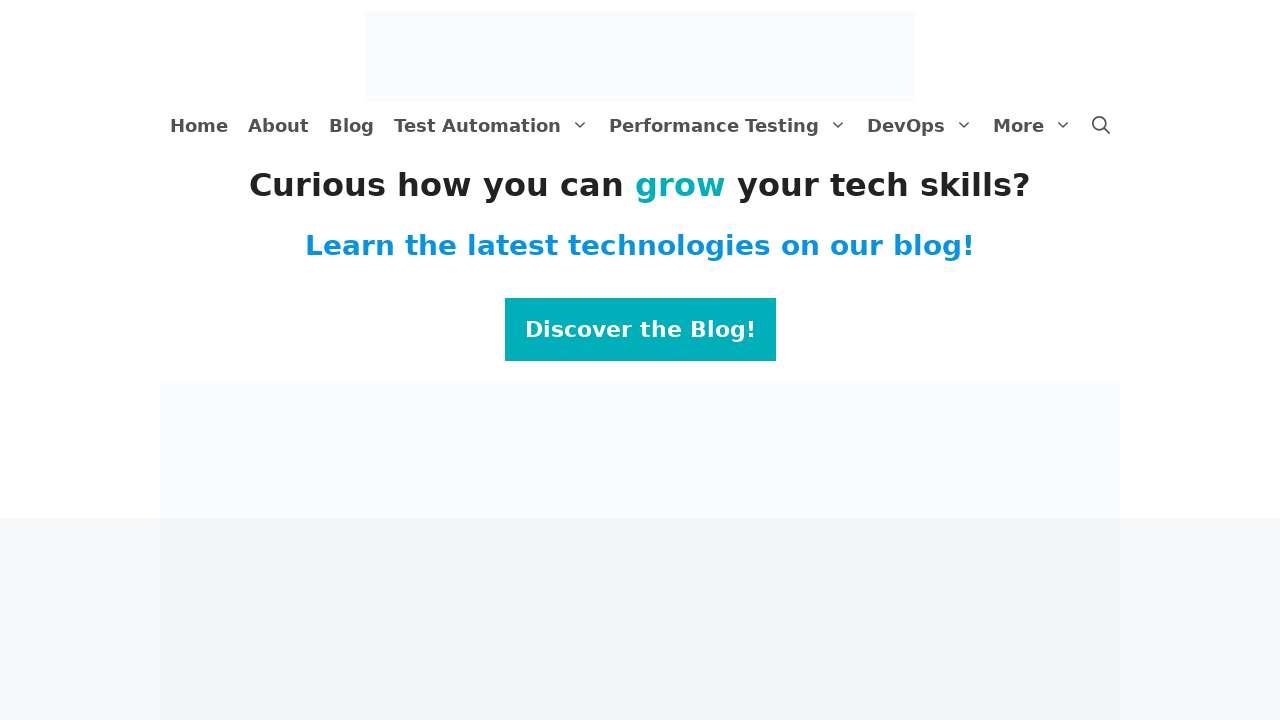

Verified page title is 'Software Test Academy'
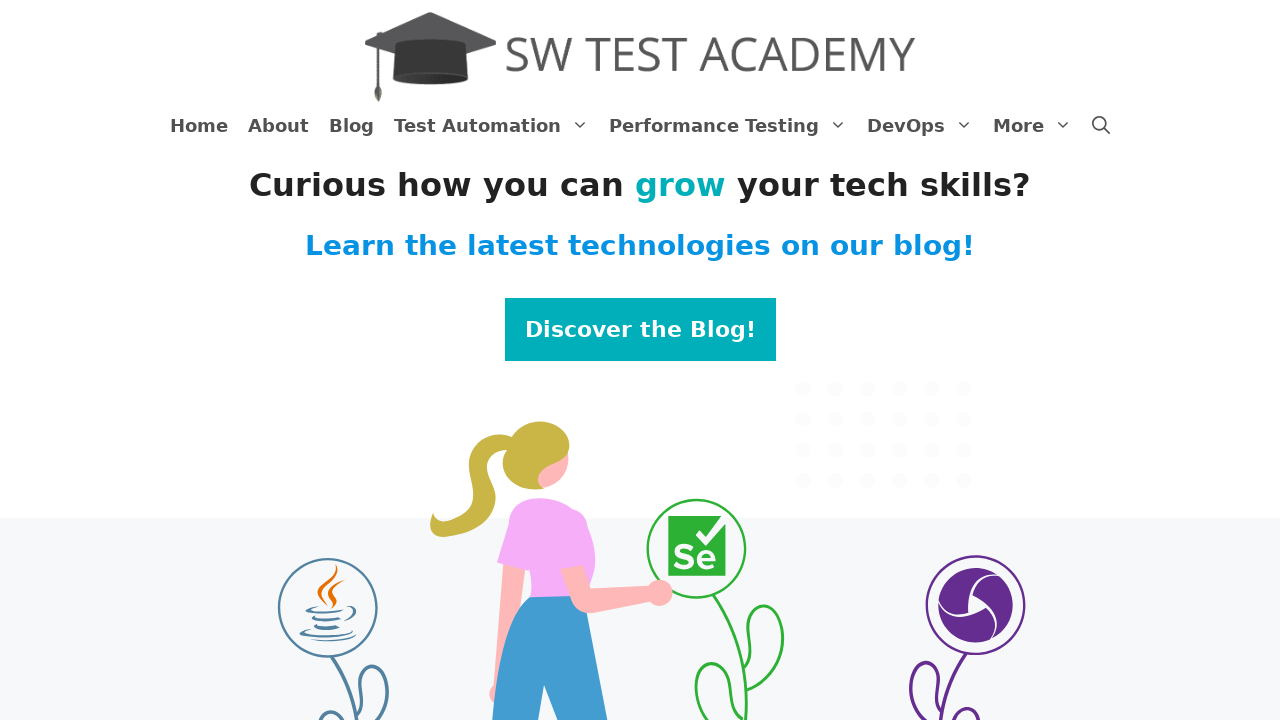

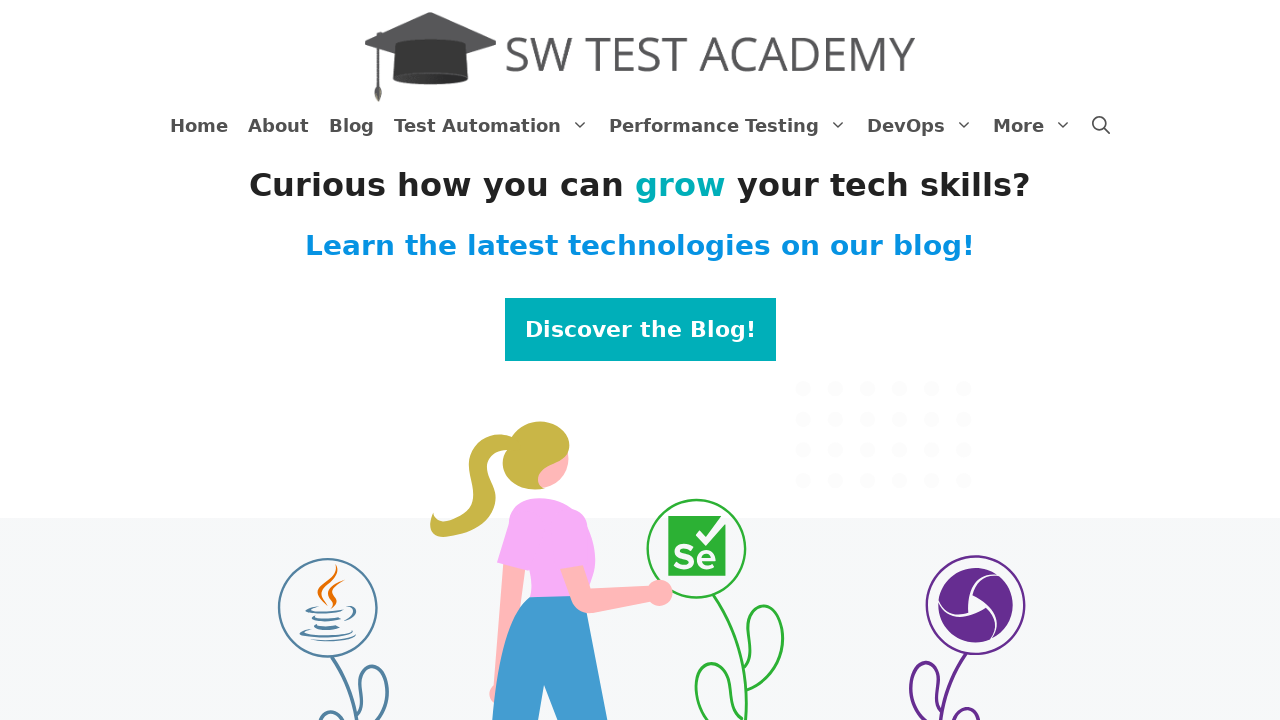